Tests scrolling functionality using JavaScript executor to scroll to a specific element on the page

Starting URL: https://demo.automationtesting.in/Register.html

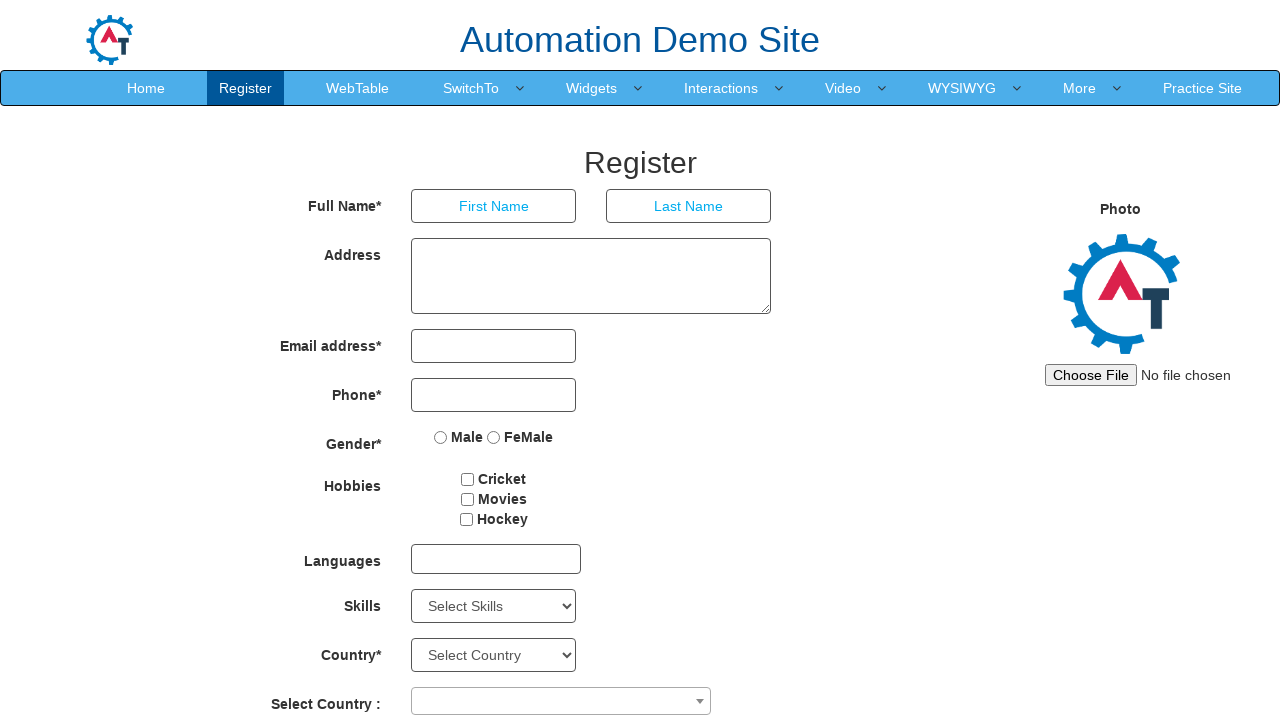

Waited for password field to be present
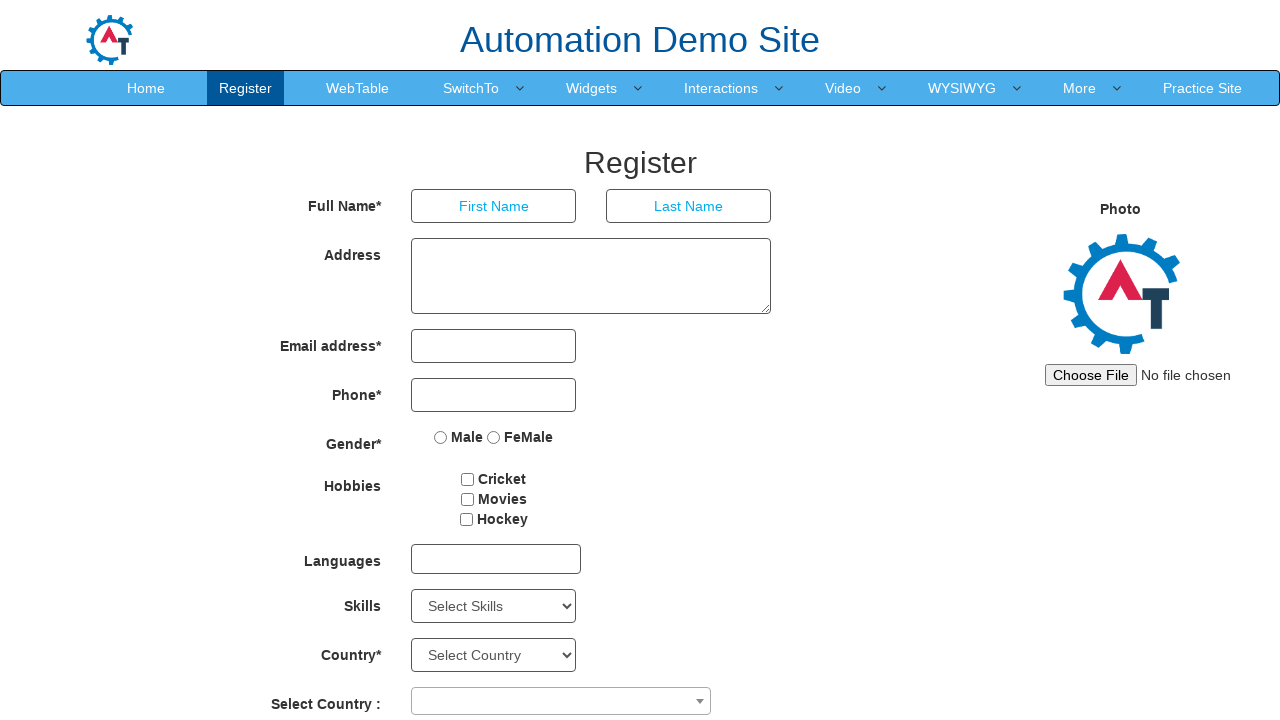

Located the submit button element
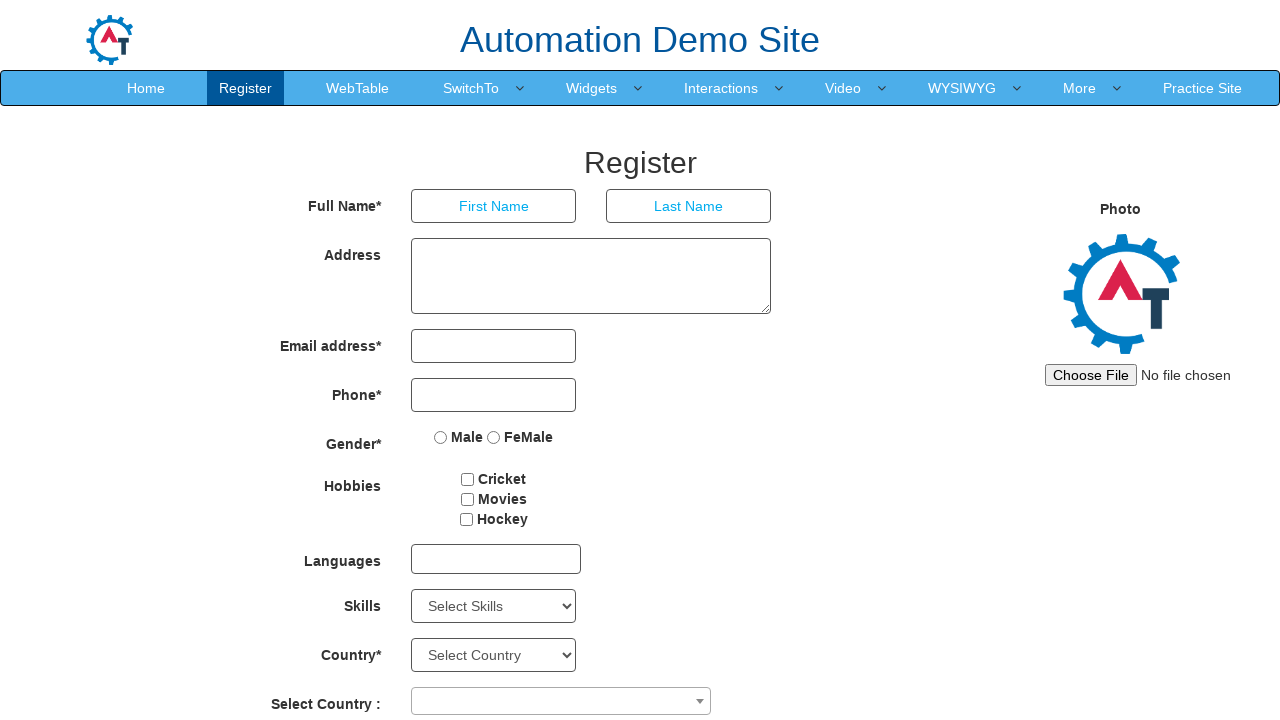

Scrolled to submit button using JavaScript
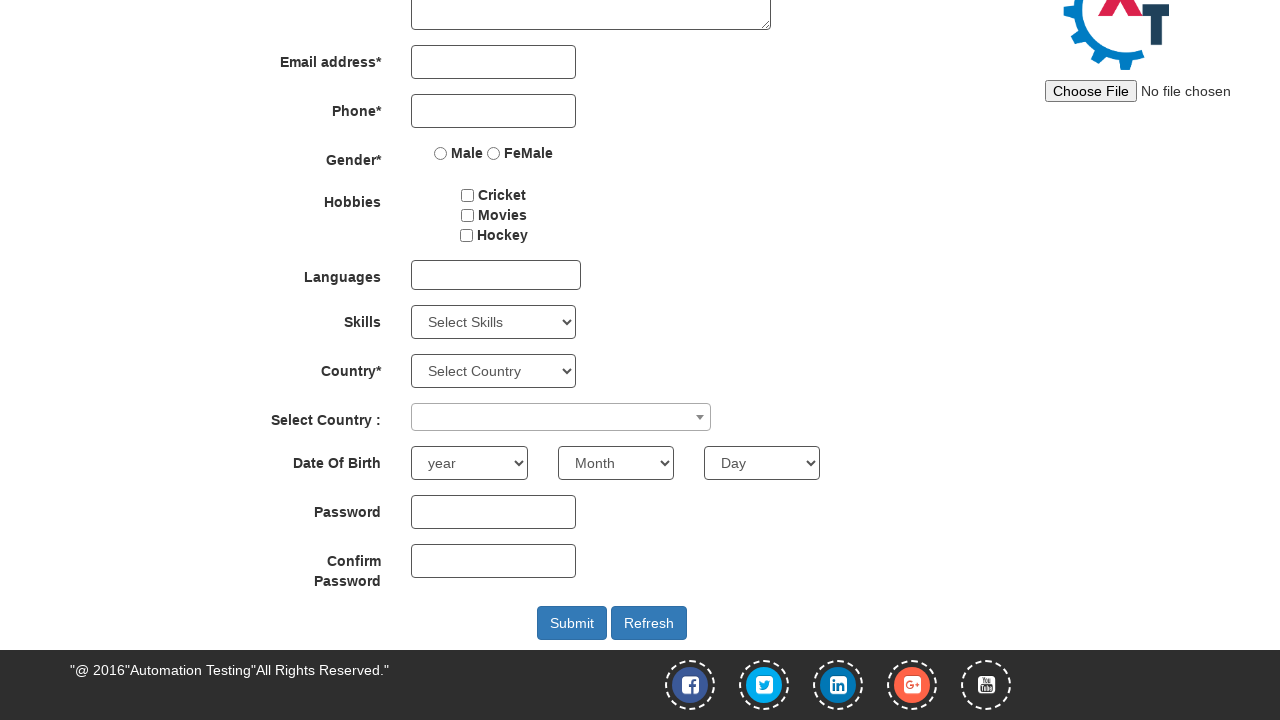

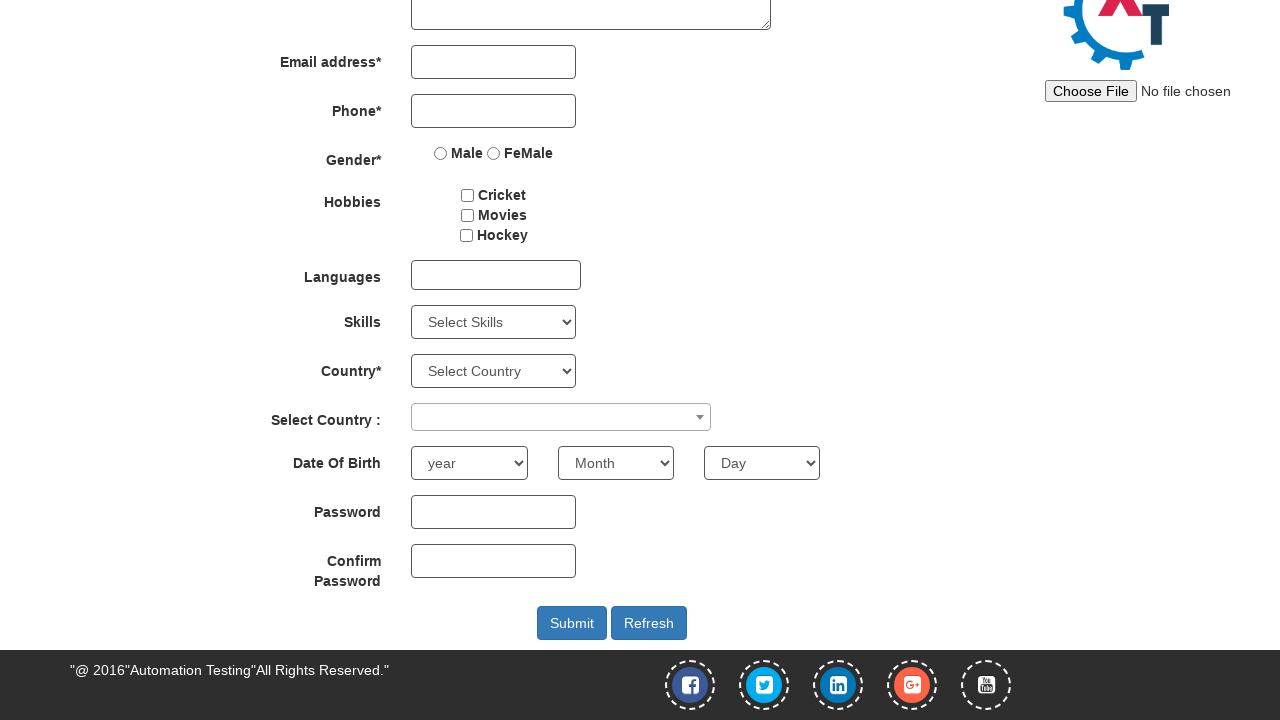